Tests web element interactions including filling text input, clearing it, and clicking a checkbox on an automation practice page

Starting URL: https://rahulshettyacademy.com/AutomationPractice/

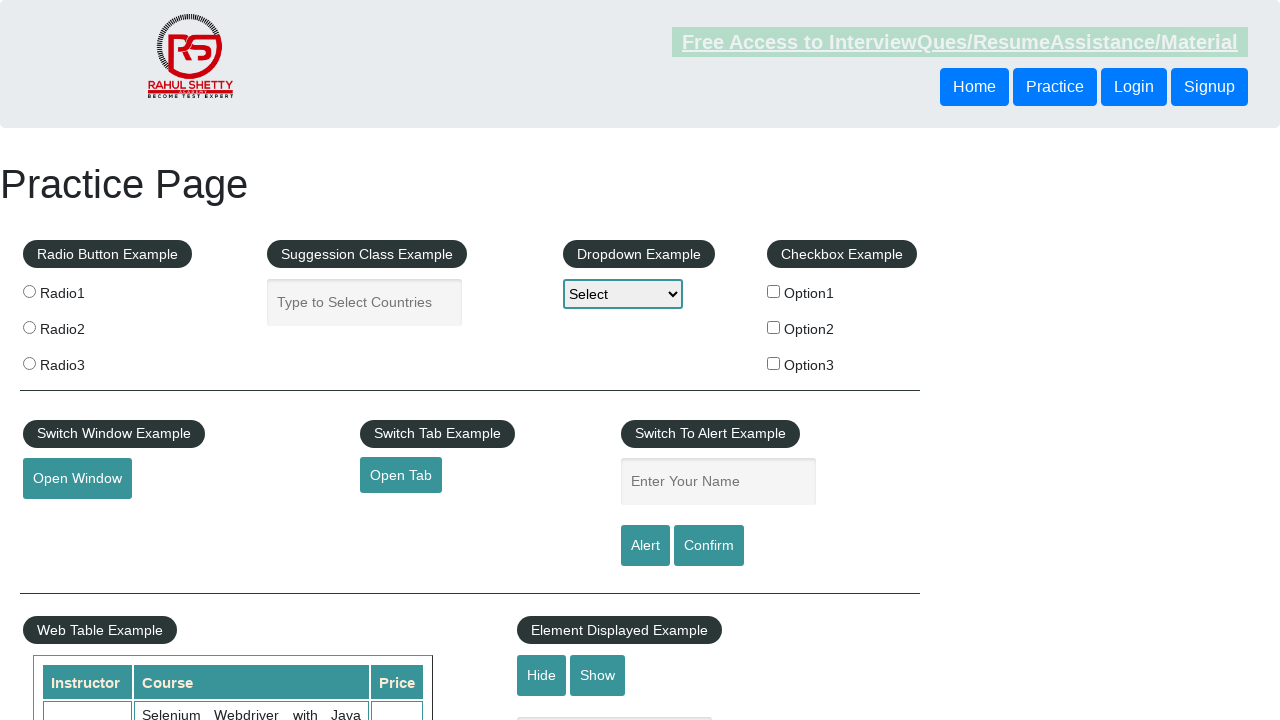

Filled autocomplete input box with 'Erani' on #autocomplete
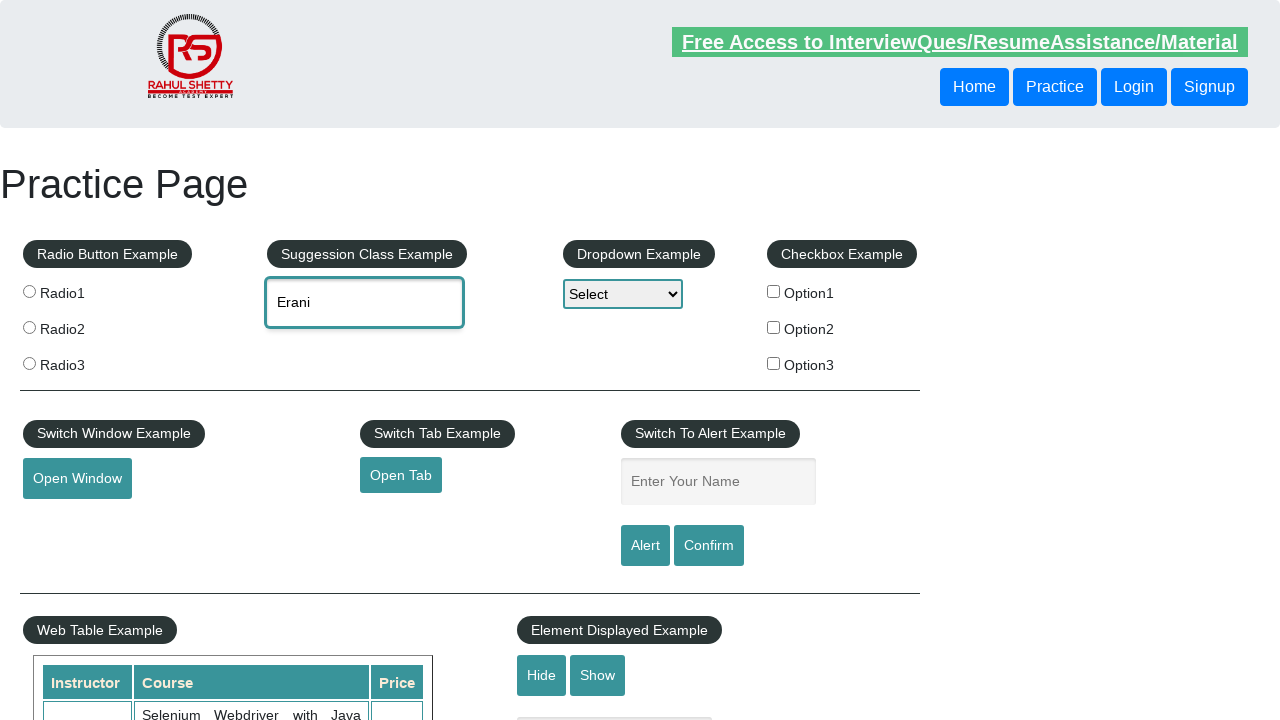

Cleared the autocomplete input box on #autocomplete
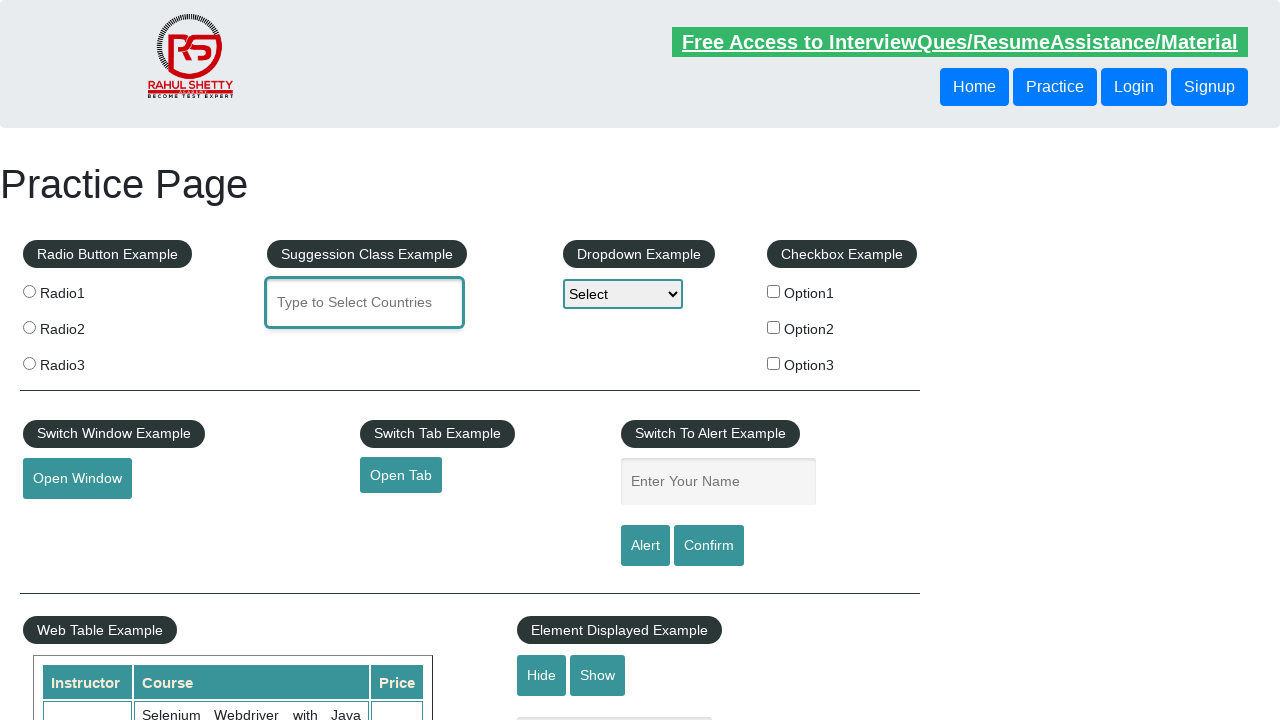

Clicked checkbox option 1 at (774, 291) on xpath=//input[@id='checkBoxOption1']
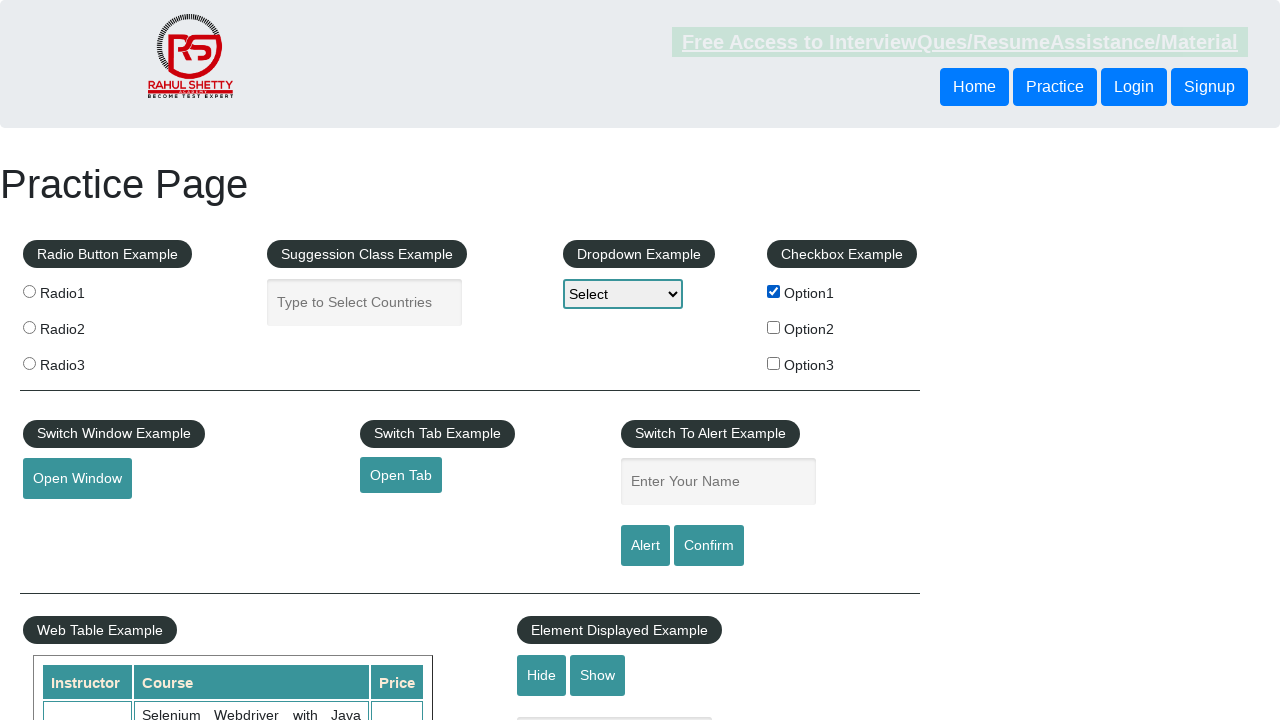

Verified that checkbox option 1 is checked
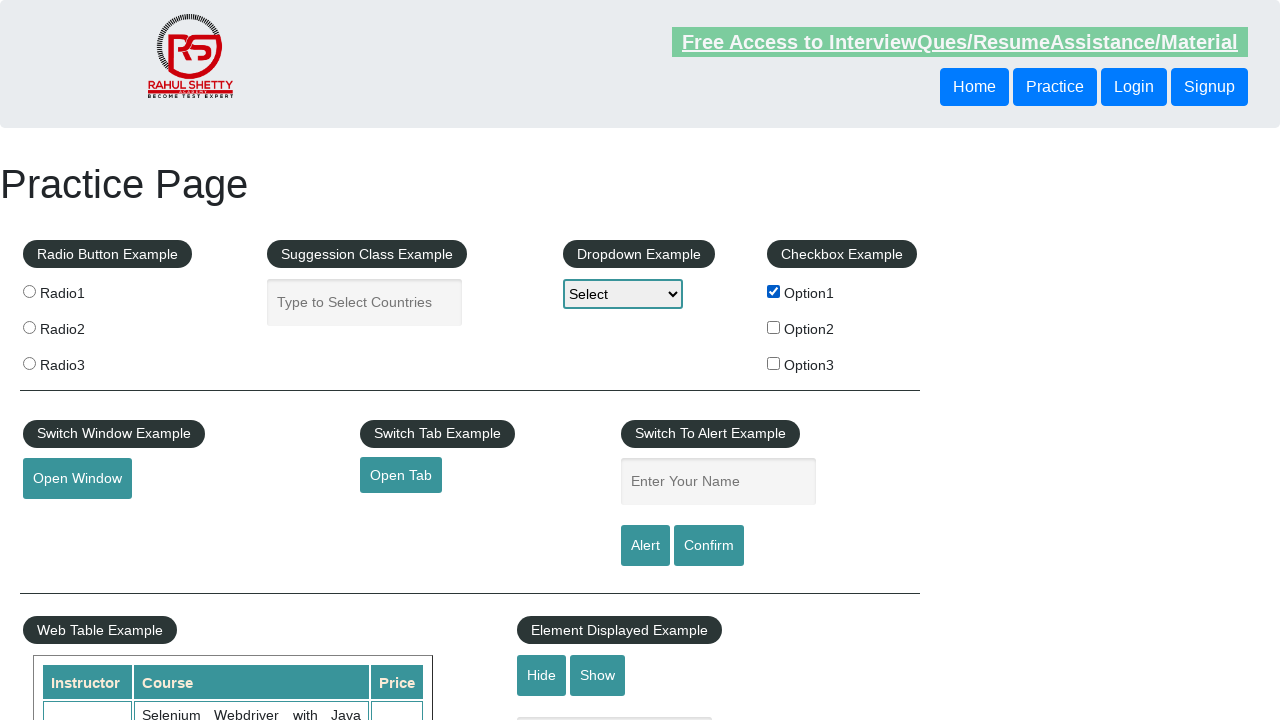

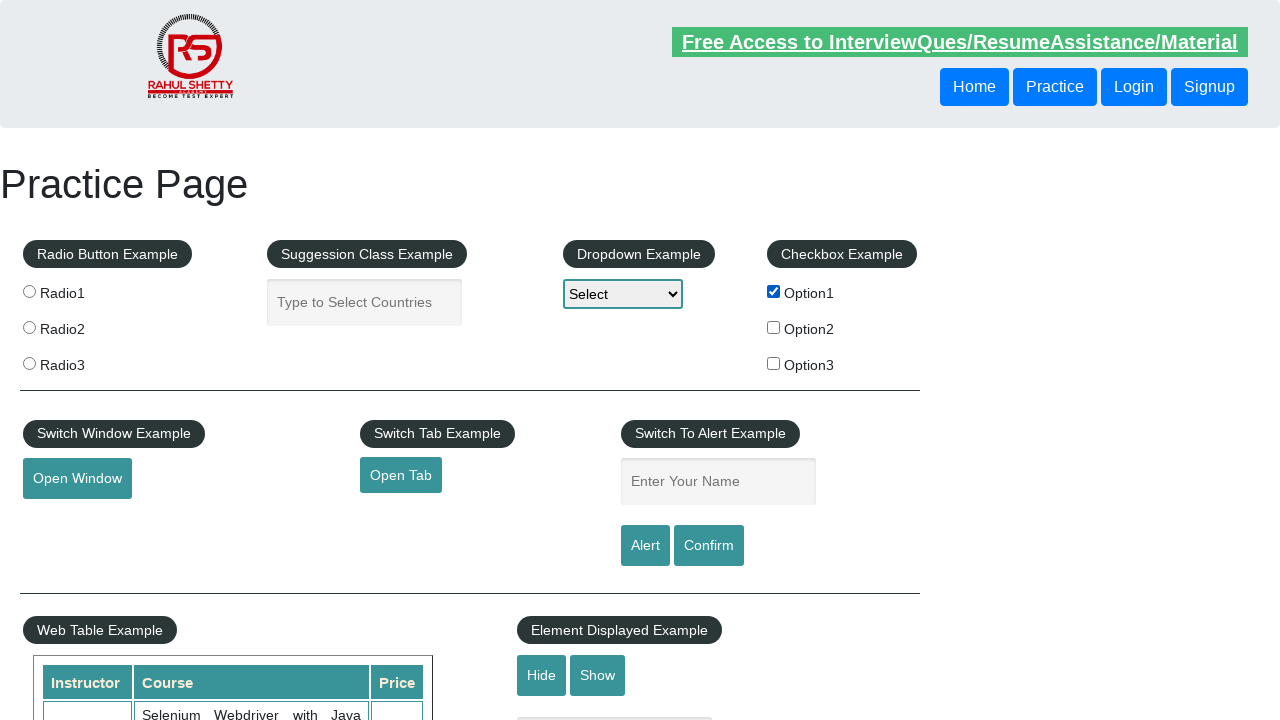